Verifies that the page title includes "Allure TestOps" when visiting the homepage

Starting URL: https://docs.qameta.io/allure-testops/

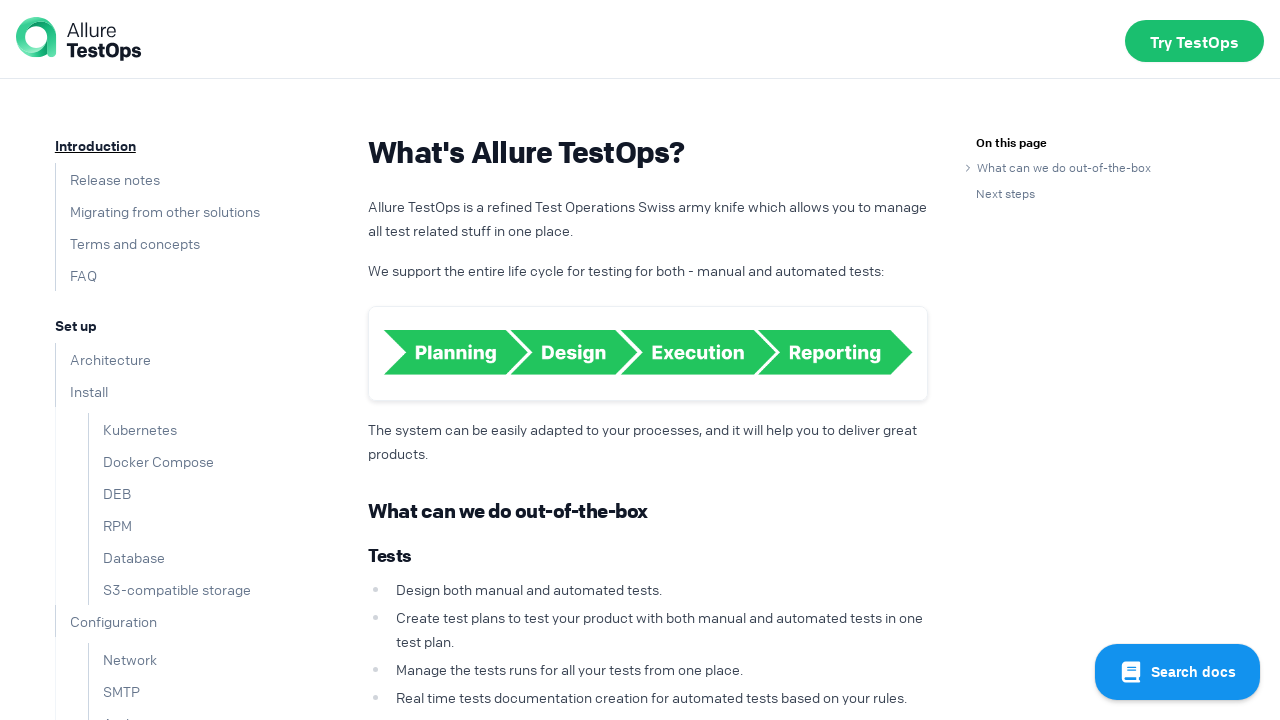

Navigated to Allure TestOps documentation homepage
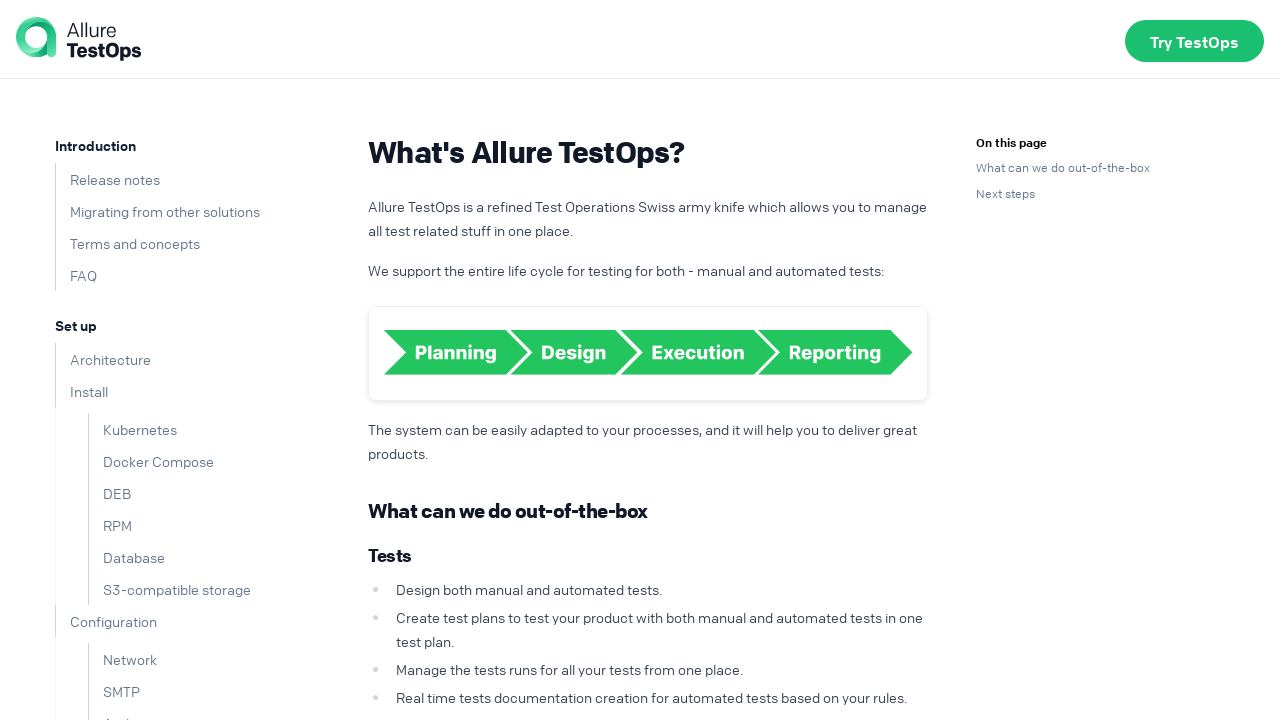

Verified that page title includes 'Allure TestOps'
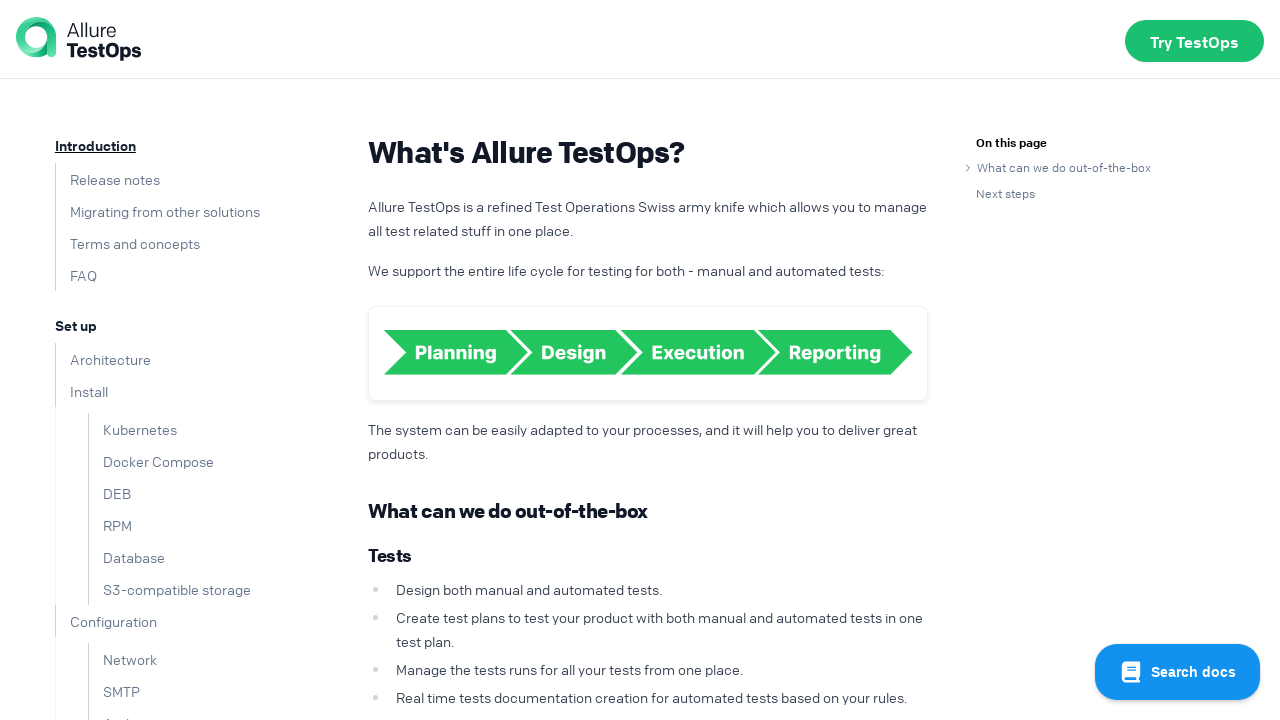

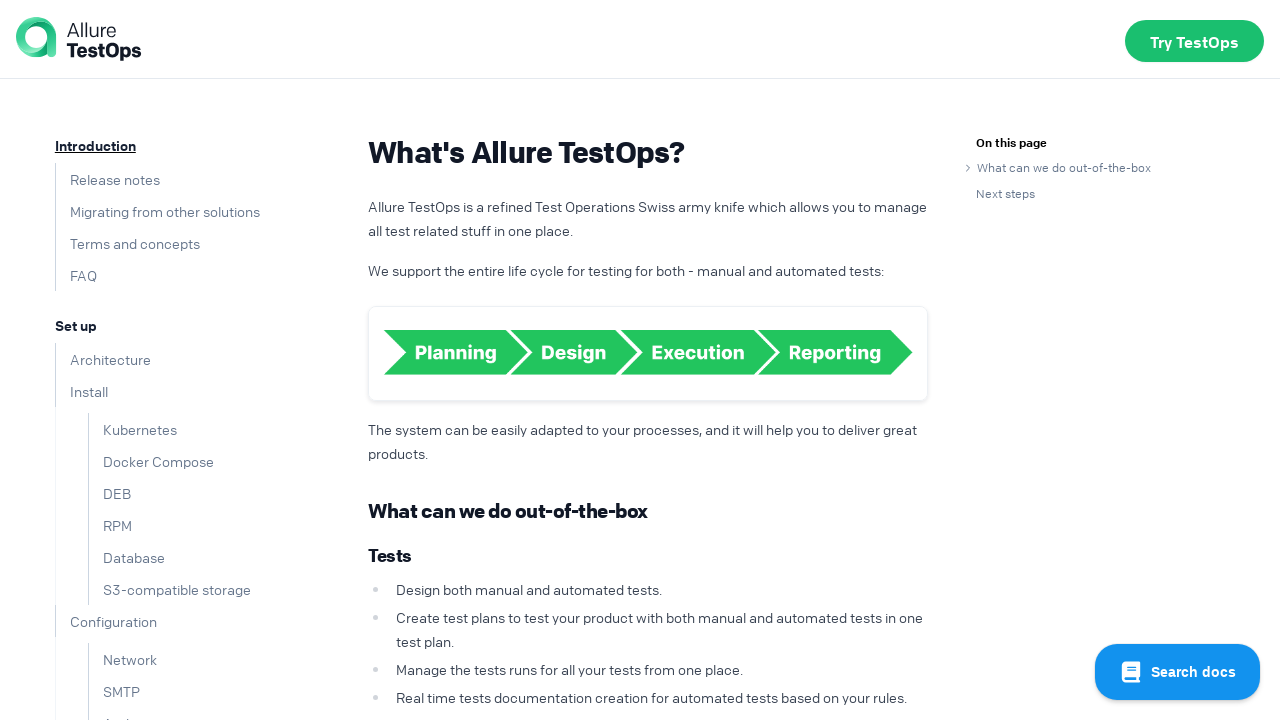